Tests element location on a practice page by finding headers by text content, buttons by text and class attributes using XPath selectors, and verifying they exist on the page.

Starting URL: https://training-support.net/webelements/target-practice

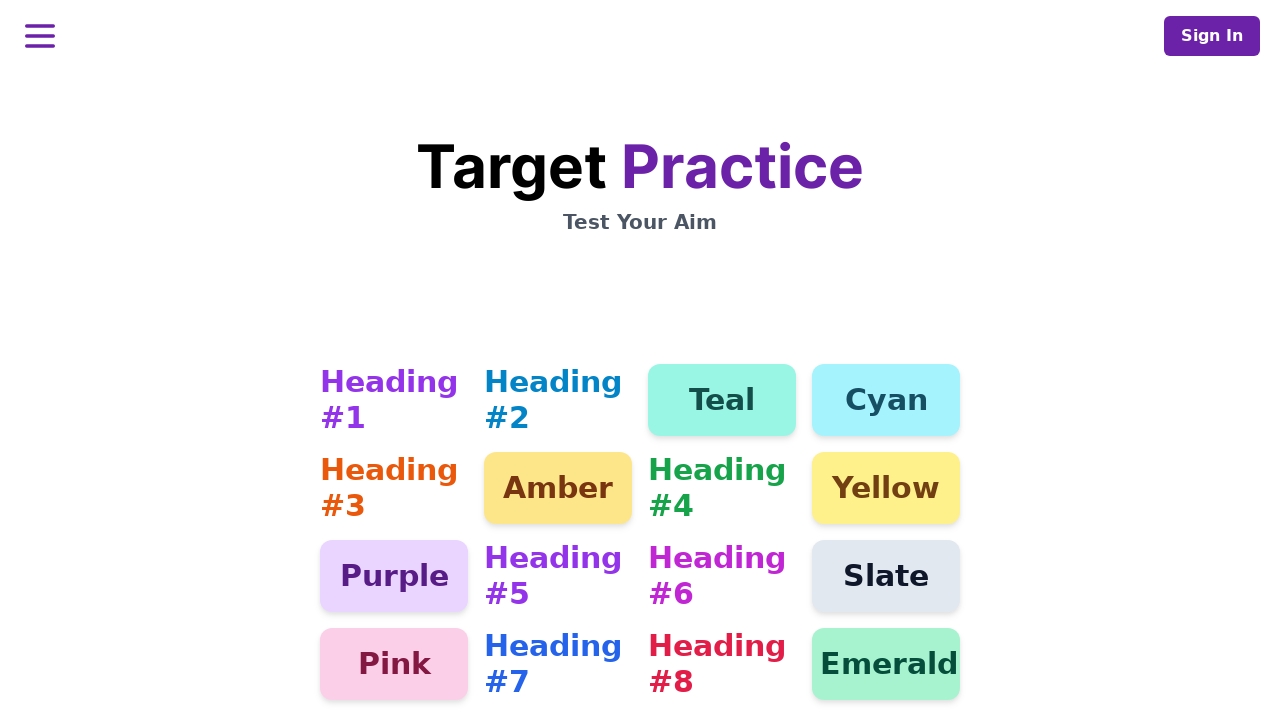

Navigated to target practice page
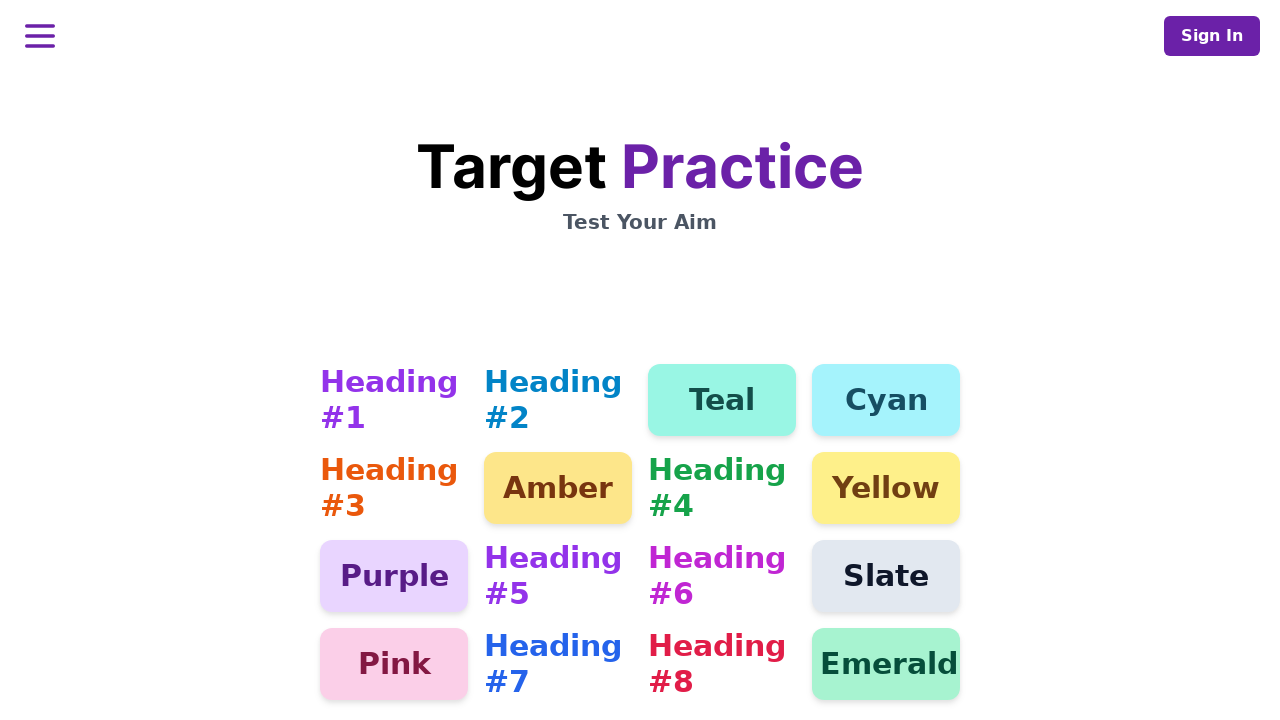

Located 3rd header element using XPath
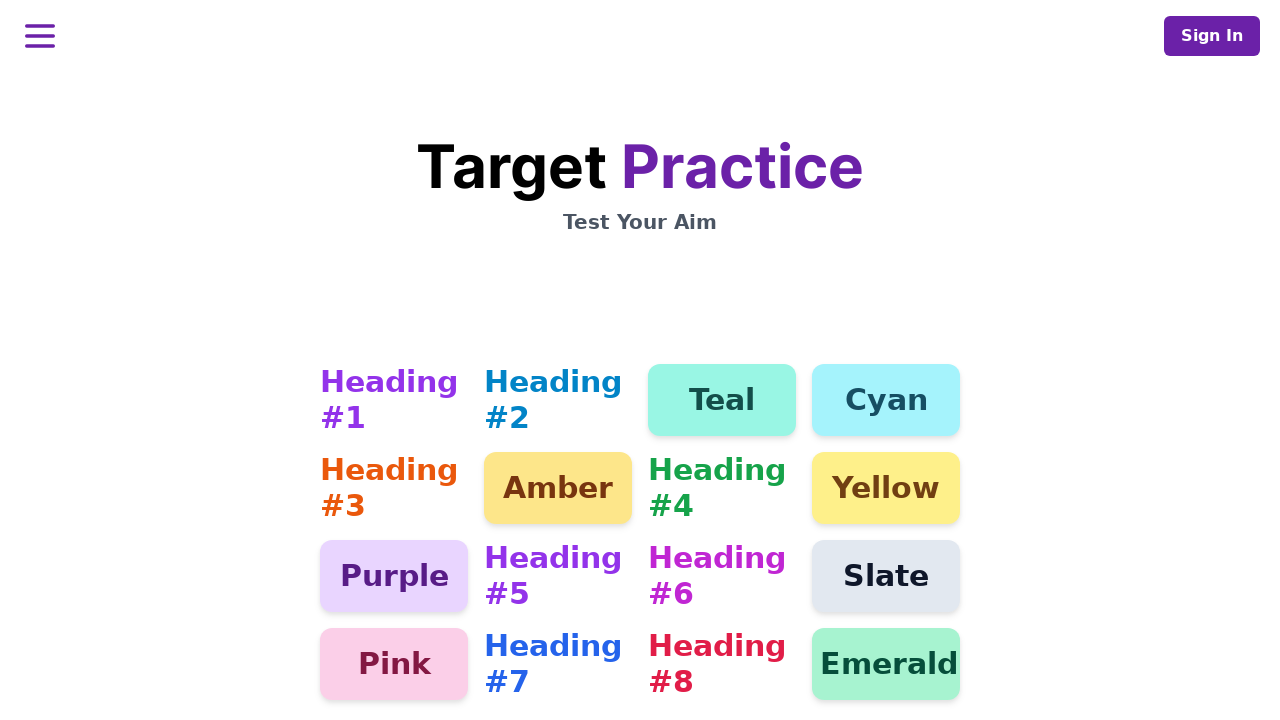

Verified 3rd header element is visible
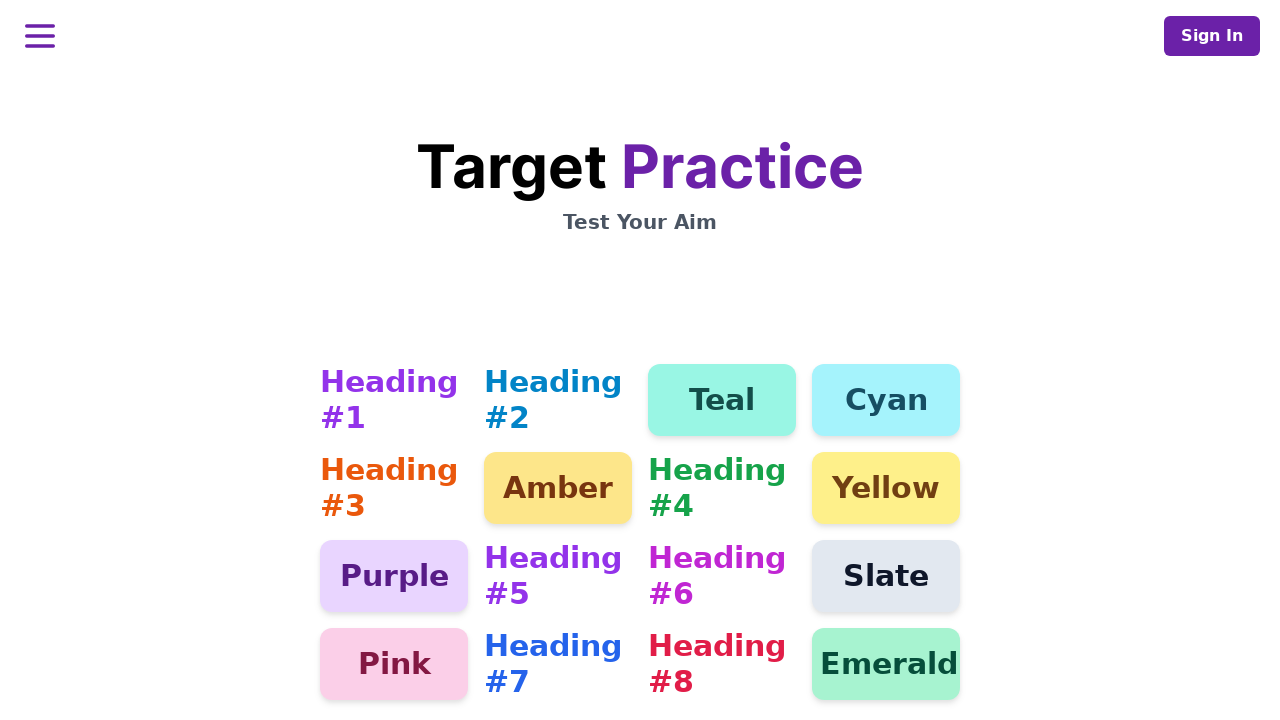

Located 5th header element using XPath
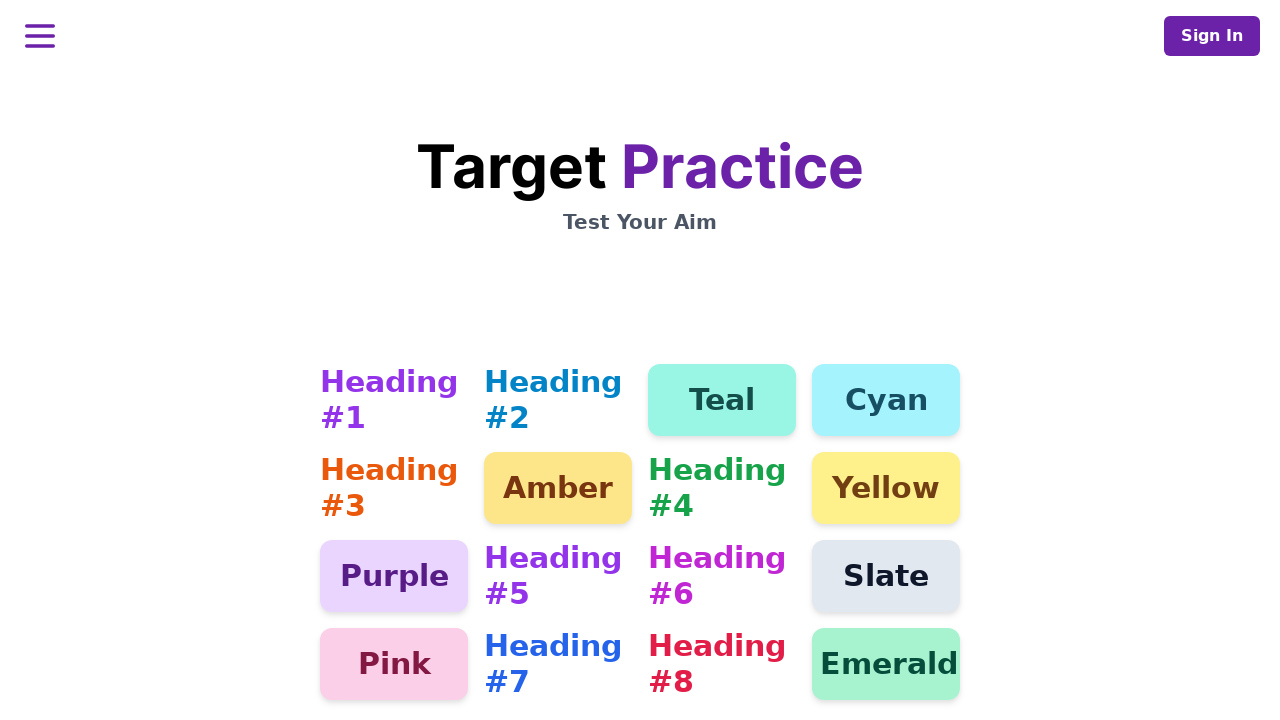

Verified 5th header element is visible
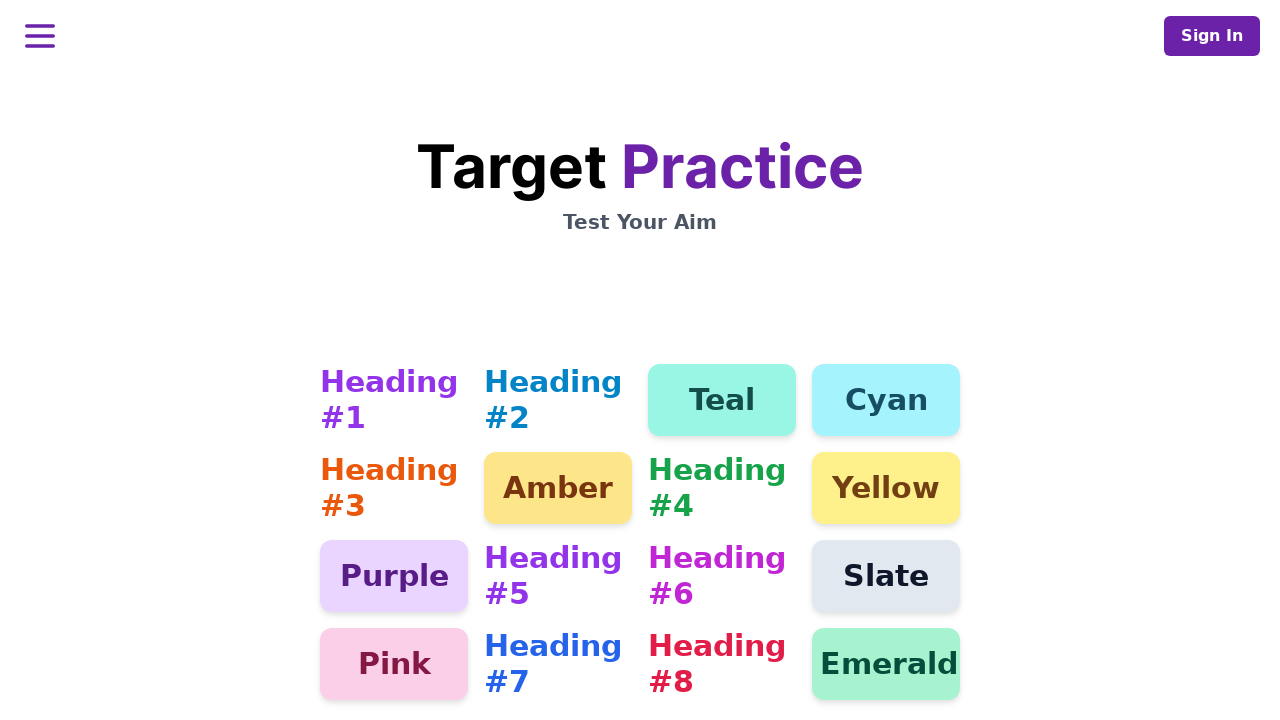

Located purple button using XPath text selector
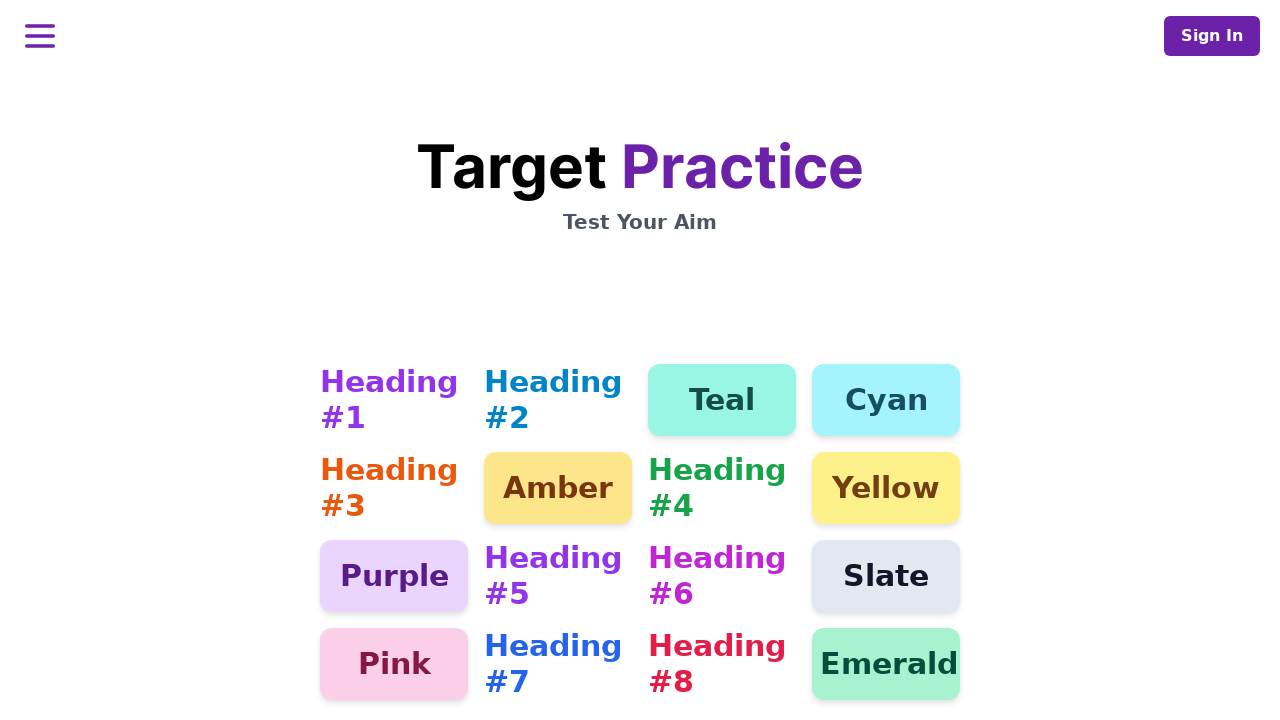

Verified purple button is visible
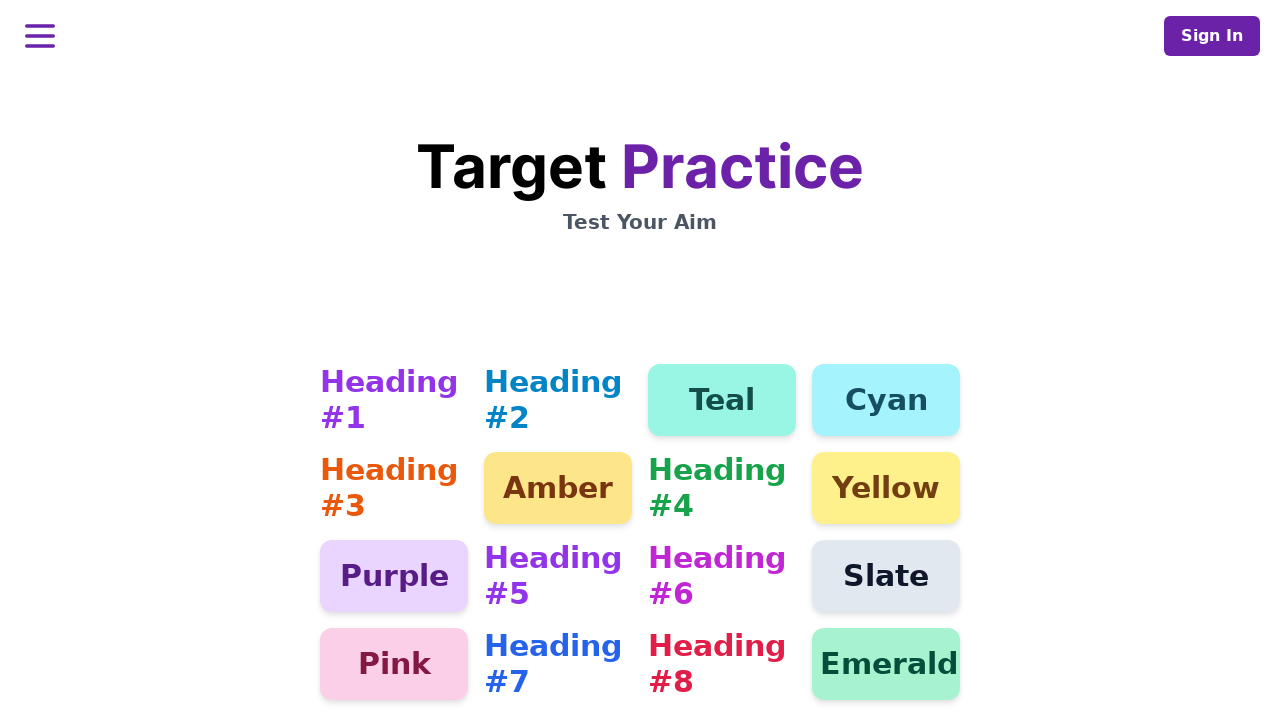

Located slate button using XPath class attribute selector
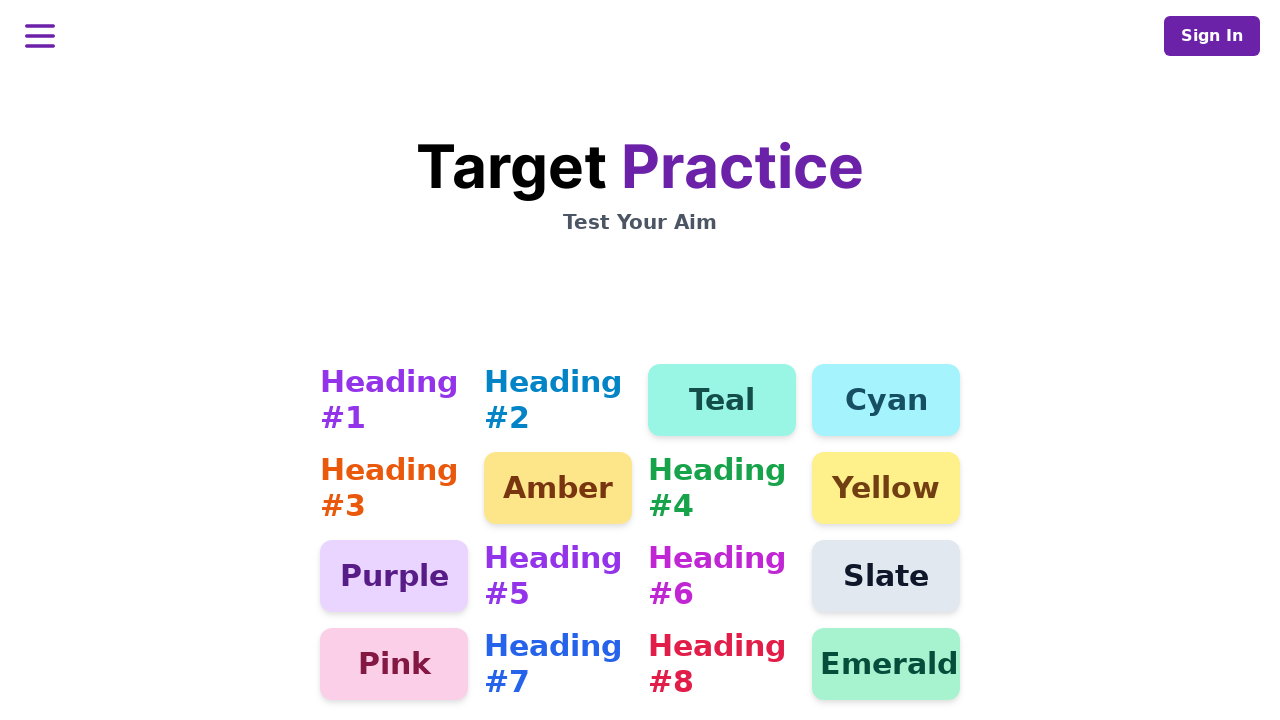

Verified slate button is visible
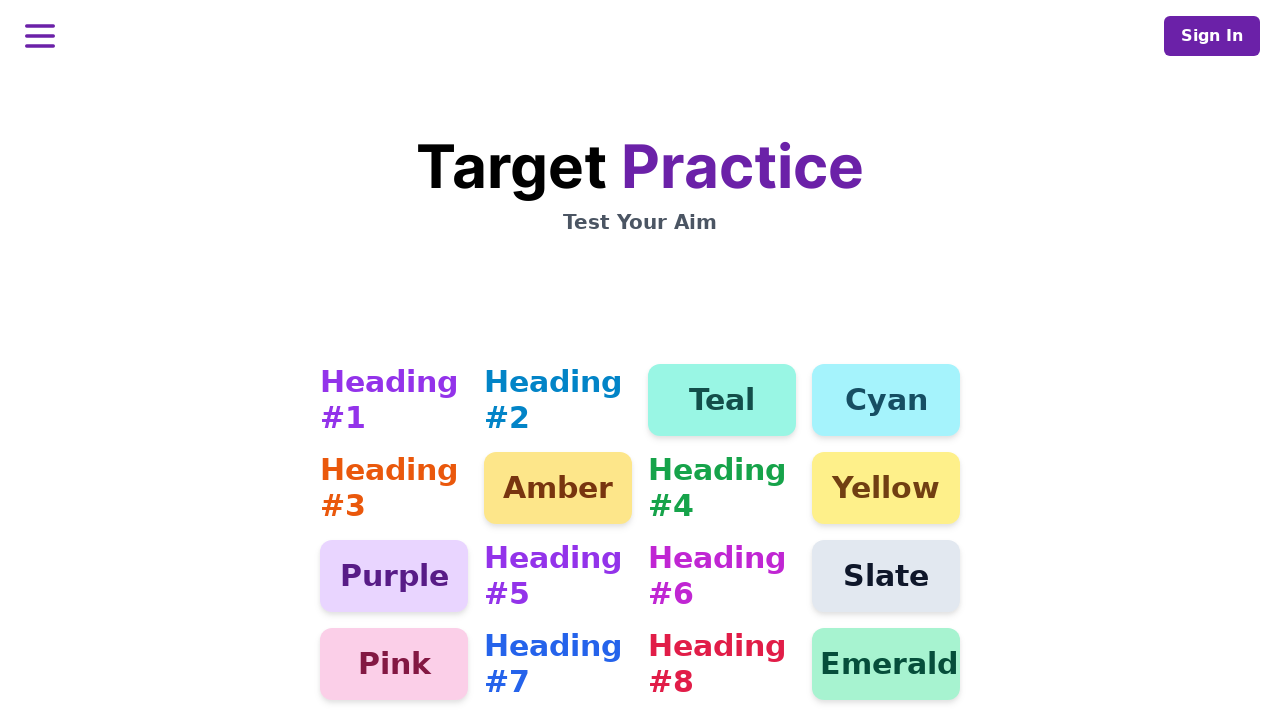

Clicked the purple button to verify interactivity at (394, 576) on xpath=//button[text()='Purple']
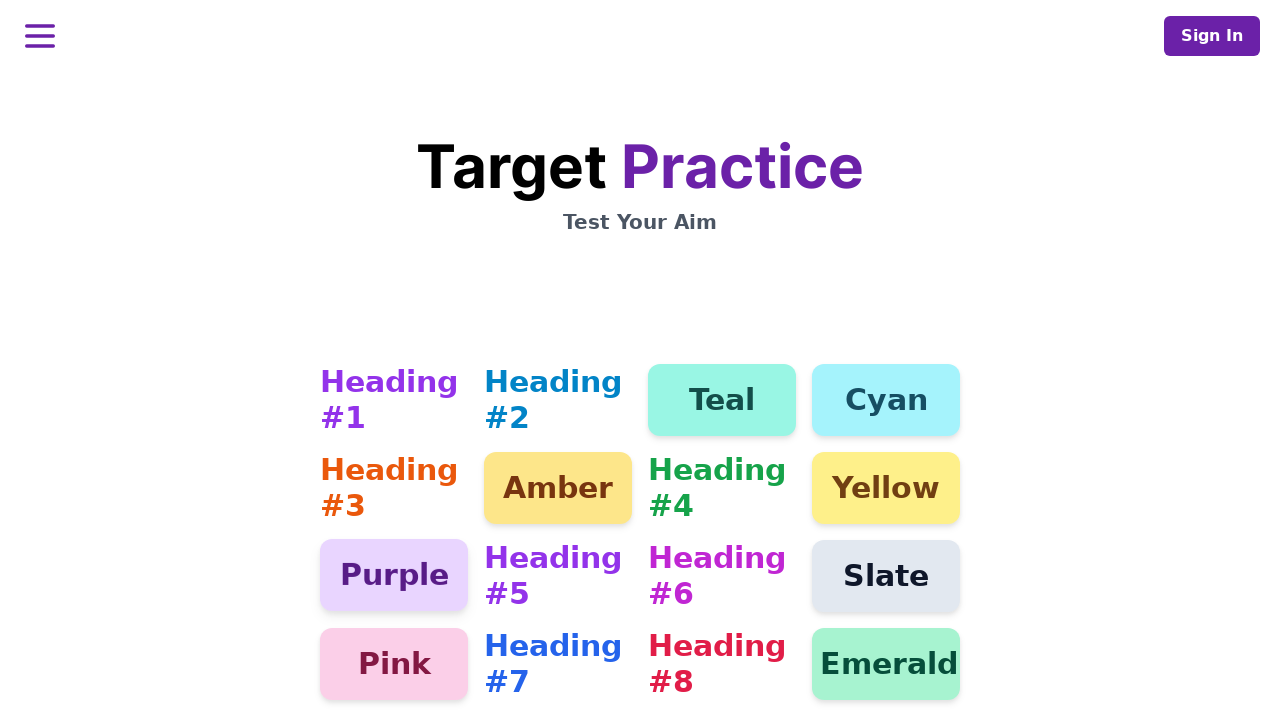

Clicked the slate button to verify interactivity at (886, 576) on xpath=//button[contains(@class, 'slate')]
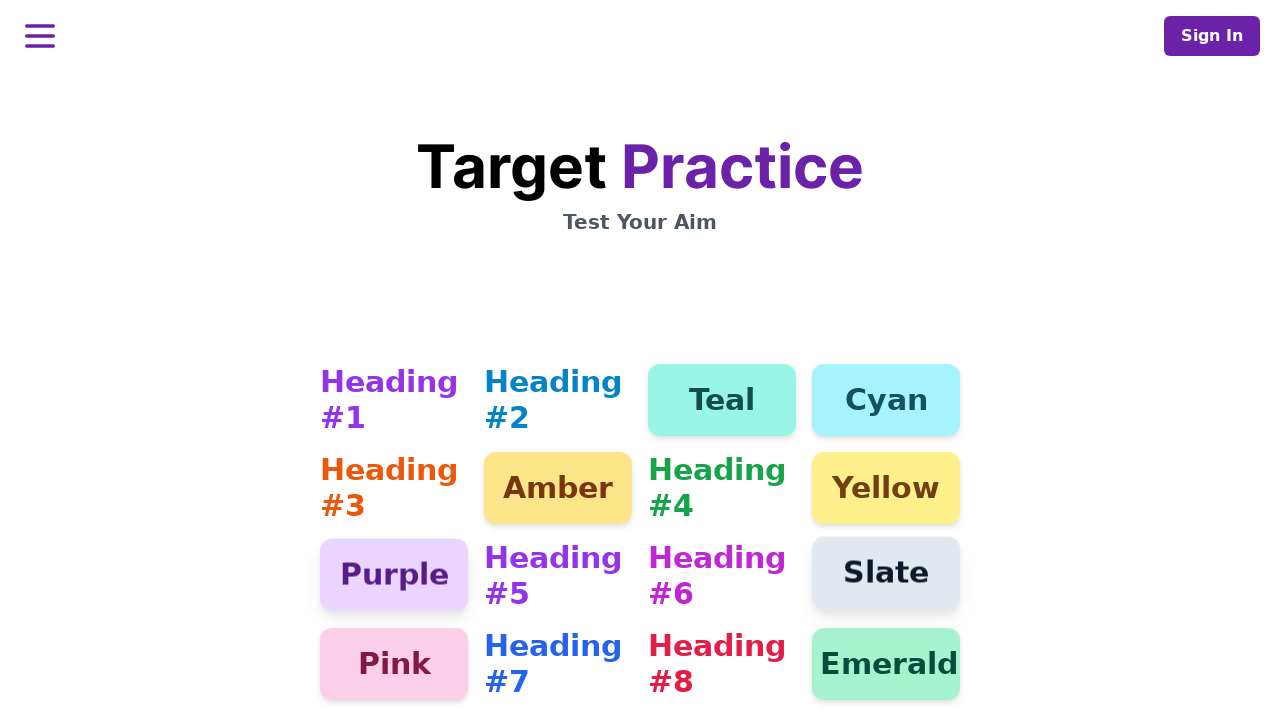

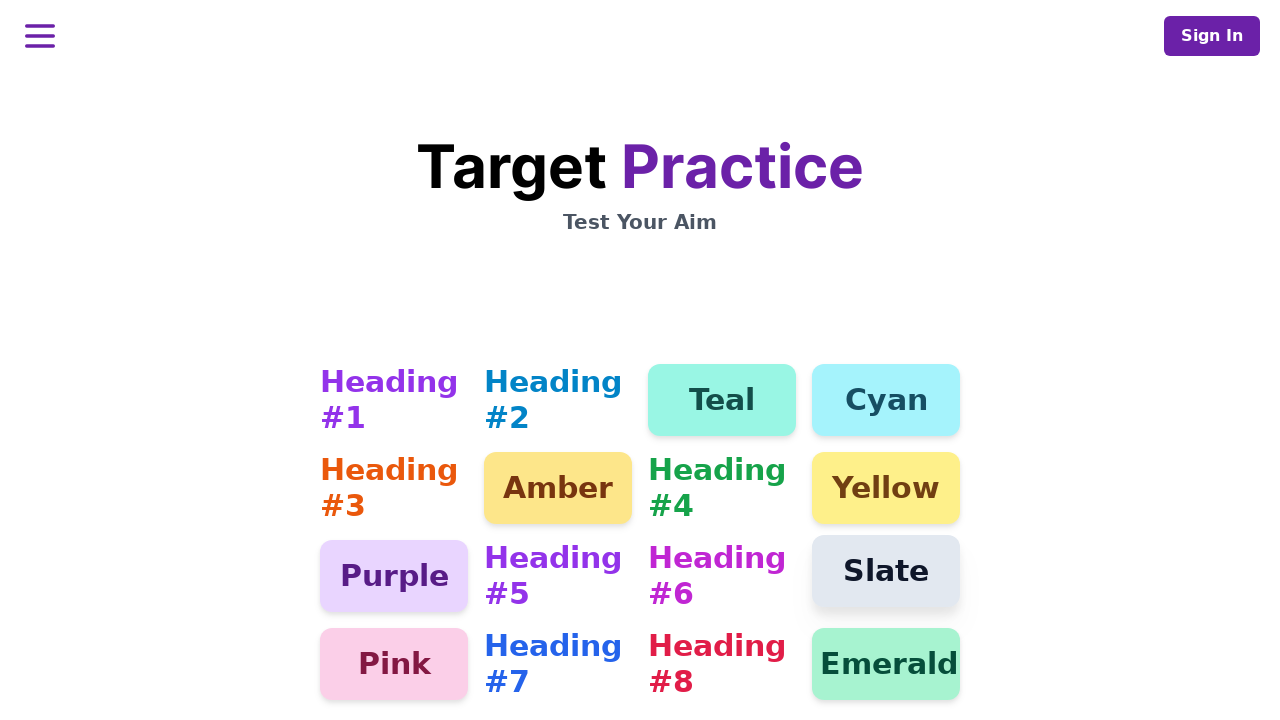